Tests clicking a button with a dynamic ID on the UI Testing Playground by locating it via its CSS class

Starting URL: http://uitestingplayground.com/dynamicid

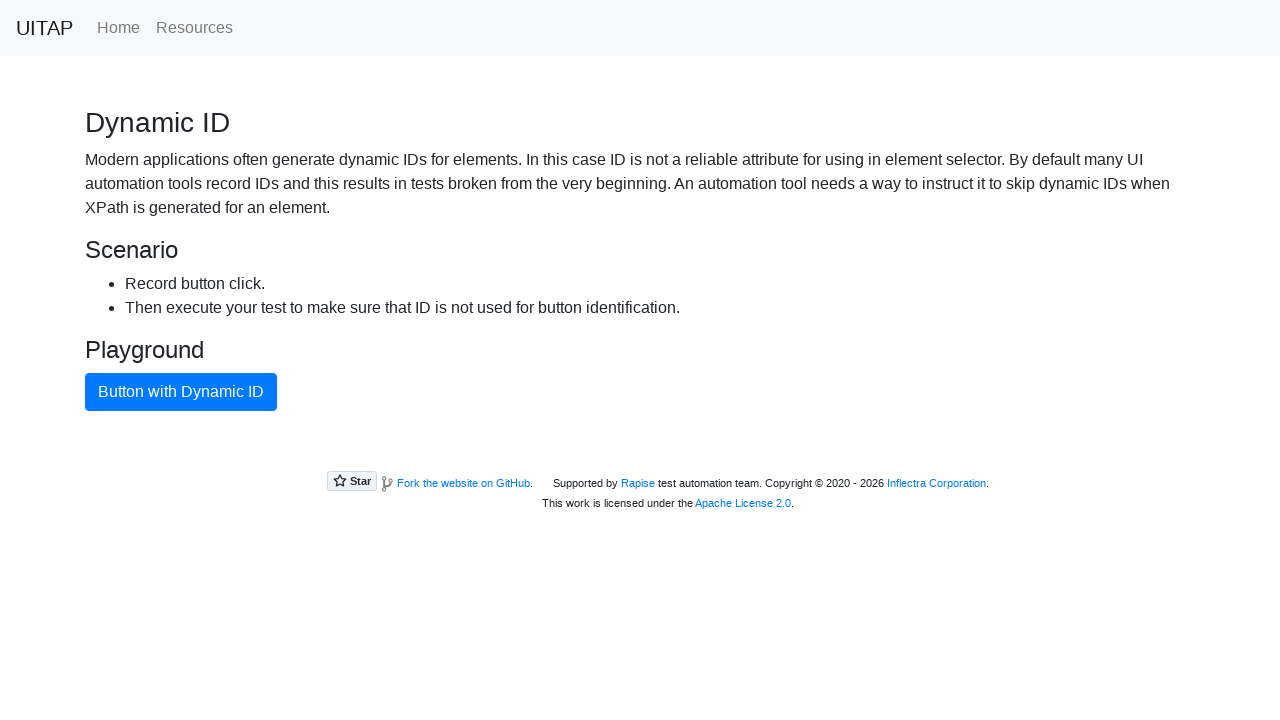

Navigated to UI Testing Playground dynamic ID page
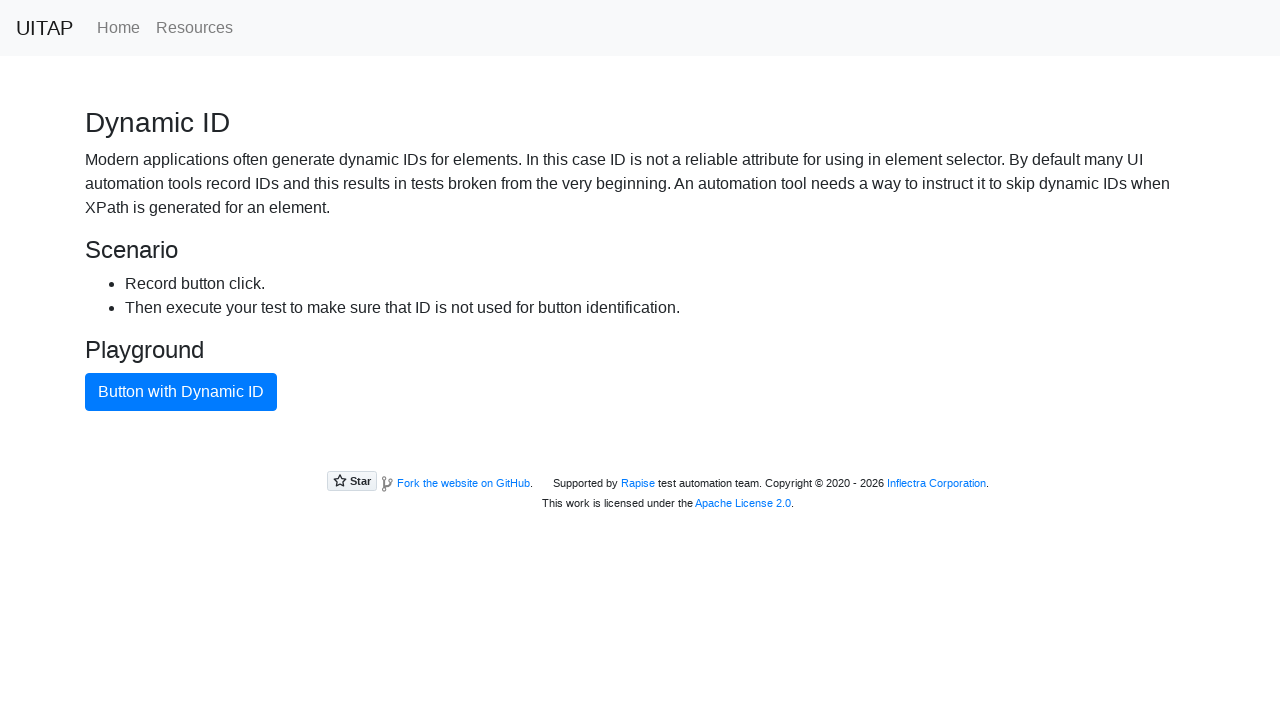

Clicked button with dynamic ID using CSS class .btn-primary at (181, 392) on .btn-primary
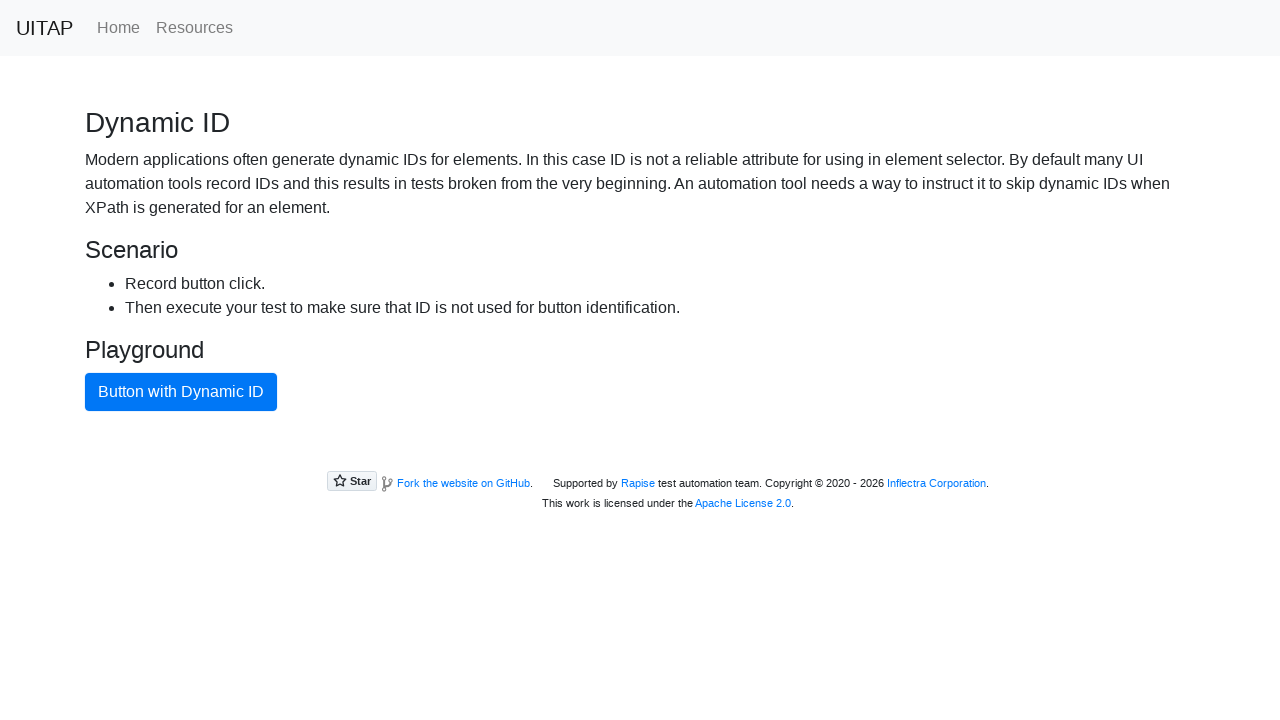

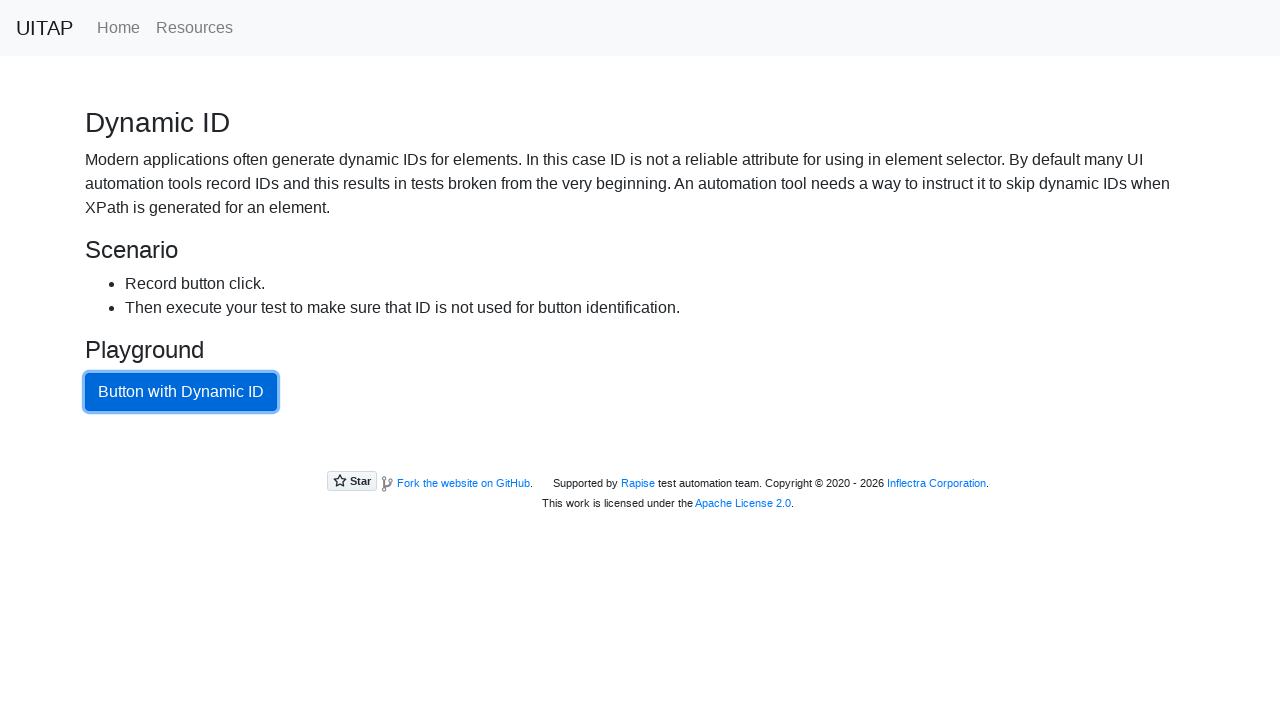